Tests multi-select dropdown functionality by selecting options using visible text, index, and value attributes, then deselecting an option by index

Starting URL: https://training-support.net/webelements/selects

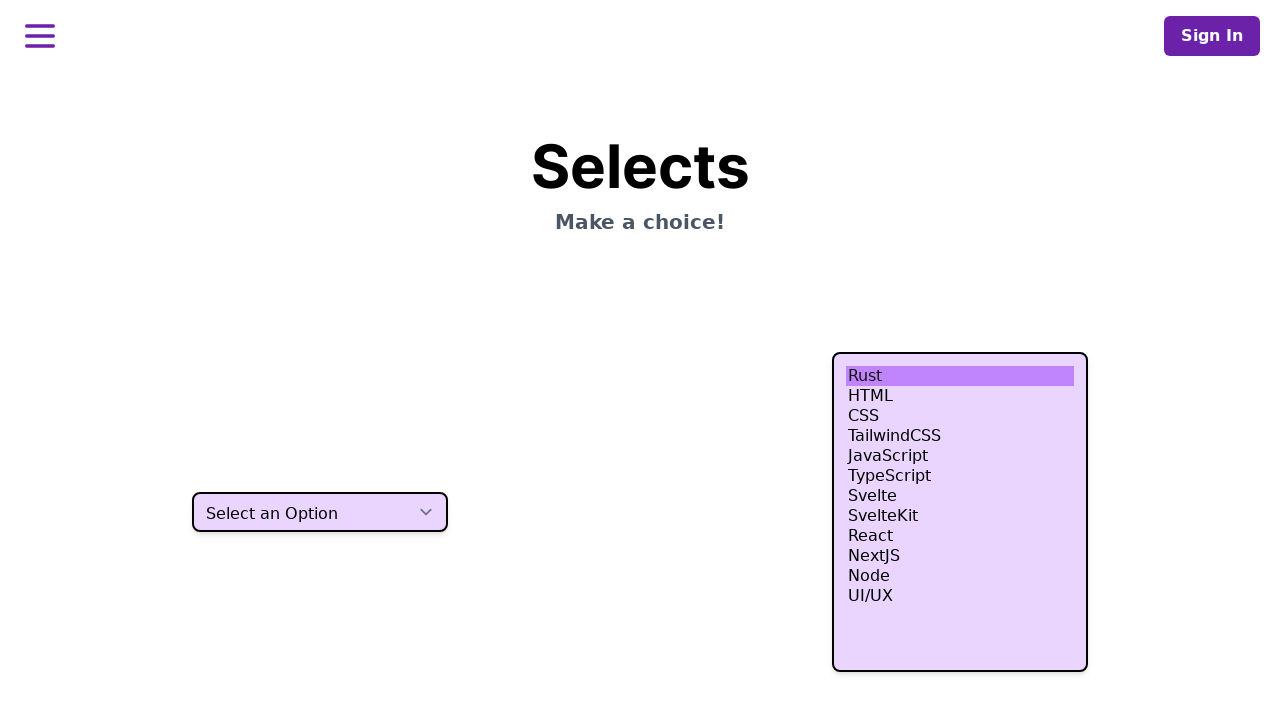

Selected 'HTML' option using visible text in multi-select dropdown on select.h-80
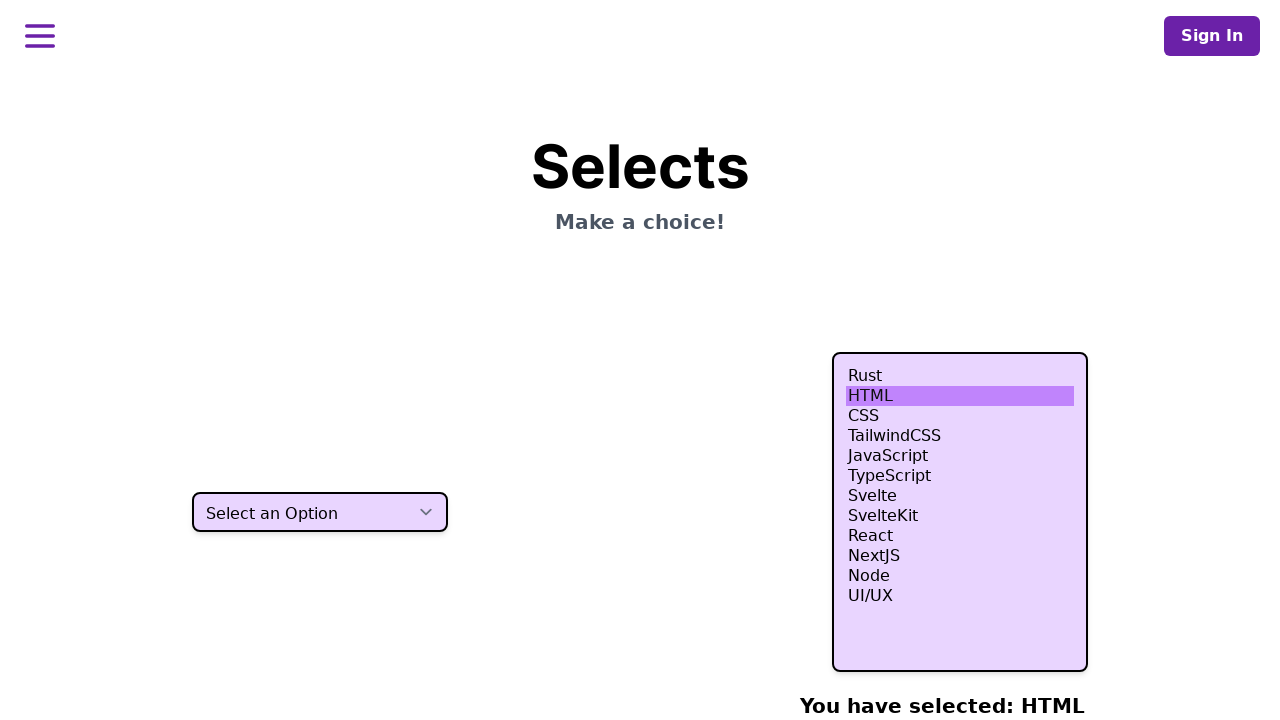

Selected option at index 3 (4th option) on select.h-80
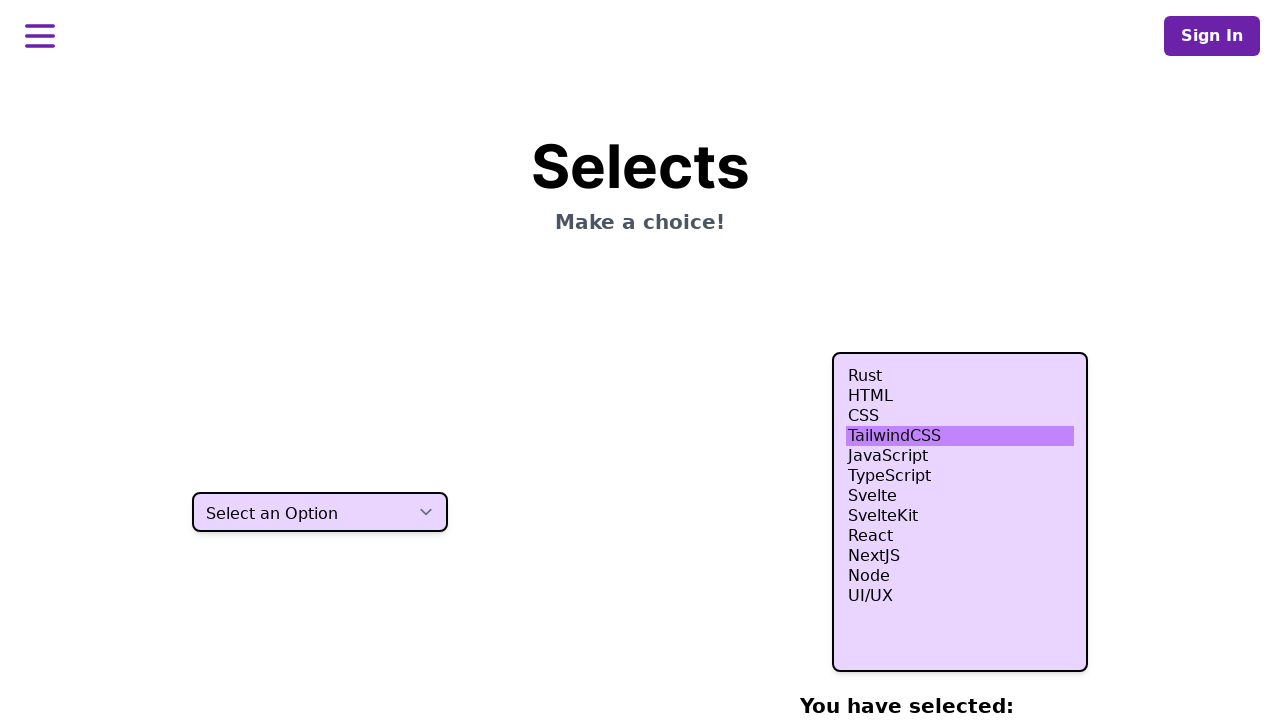

Selected option at index 4 (5th option) on select.h-80
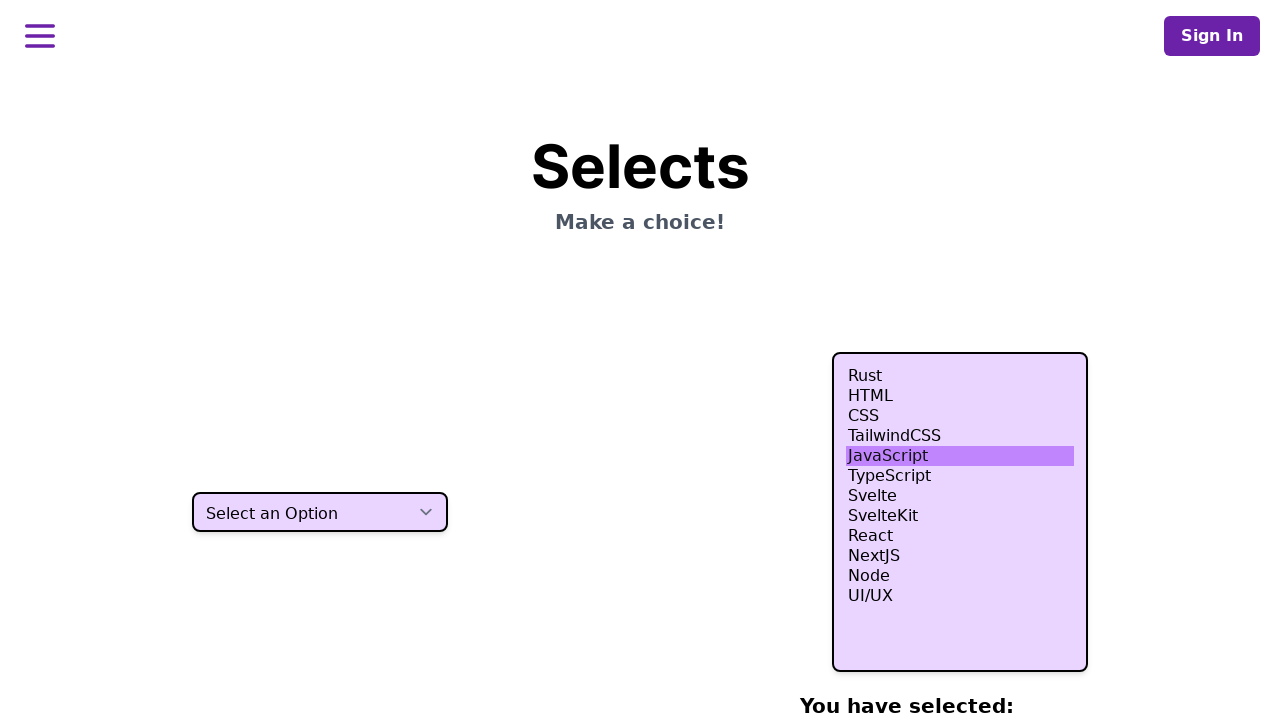

Selected option at index 5 (6th option) on select.h-80
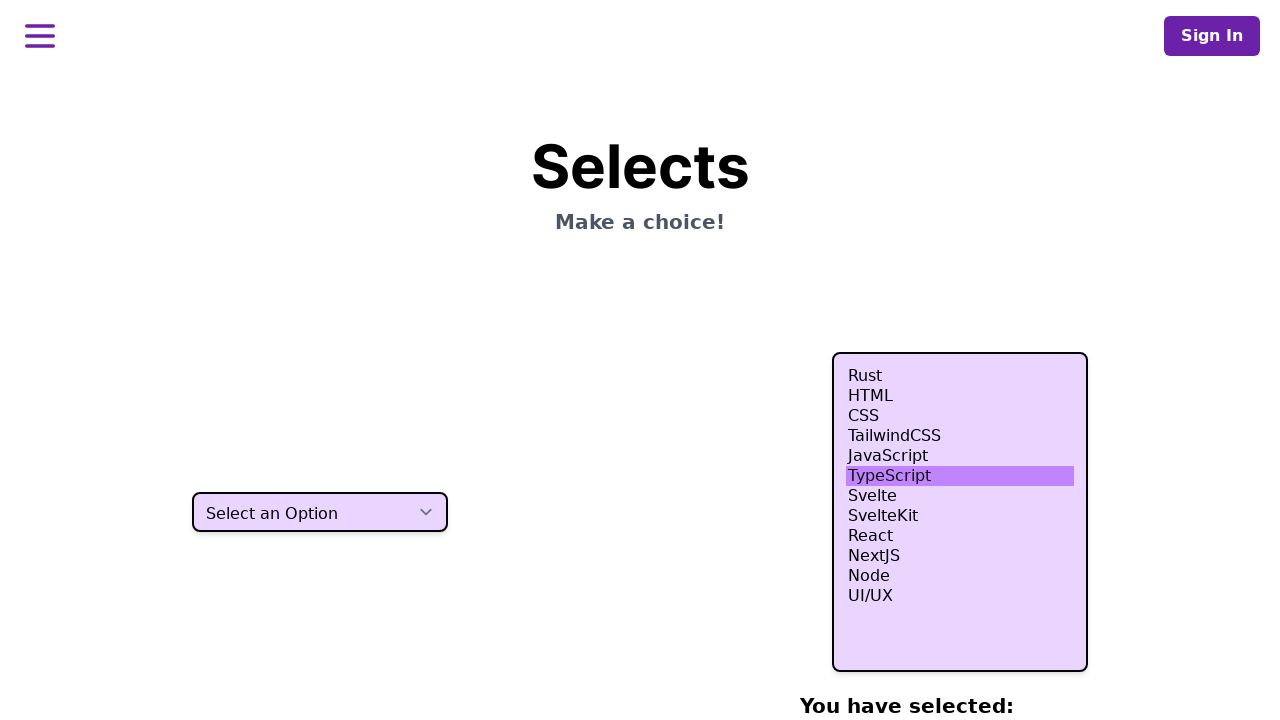

Selected 'Node' option using value attribute 'nodejs' on select.h-80
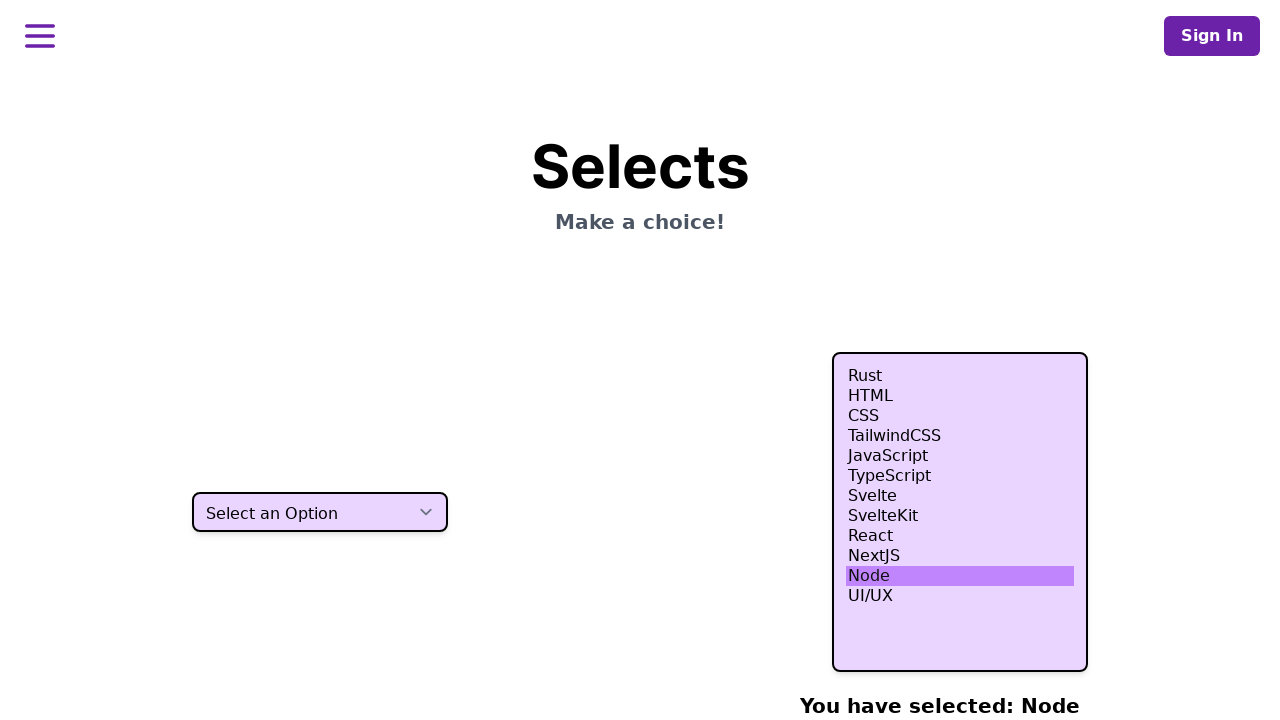

Waited 500ms to observe all selections
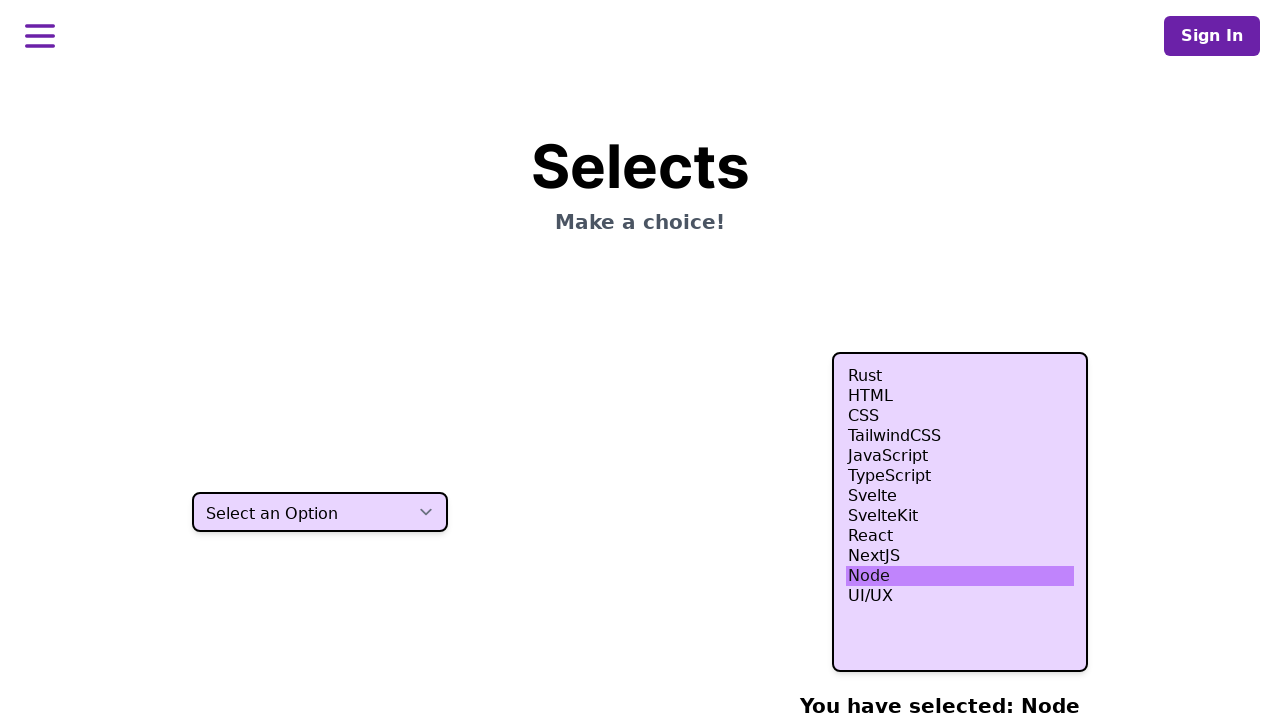

Deselected option at index 4 using JavaScript
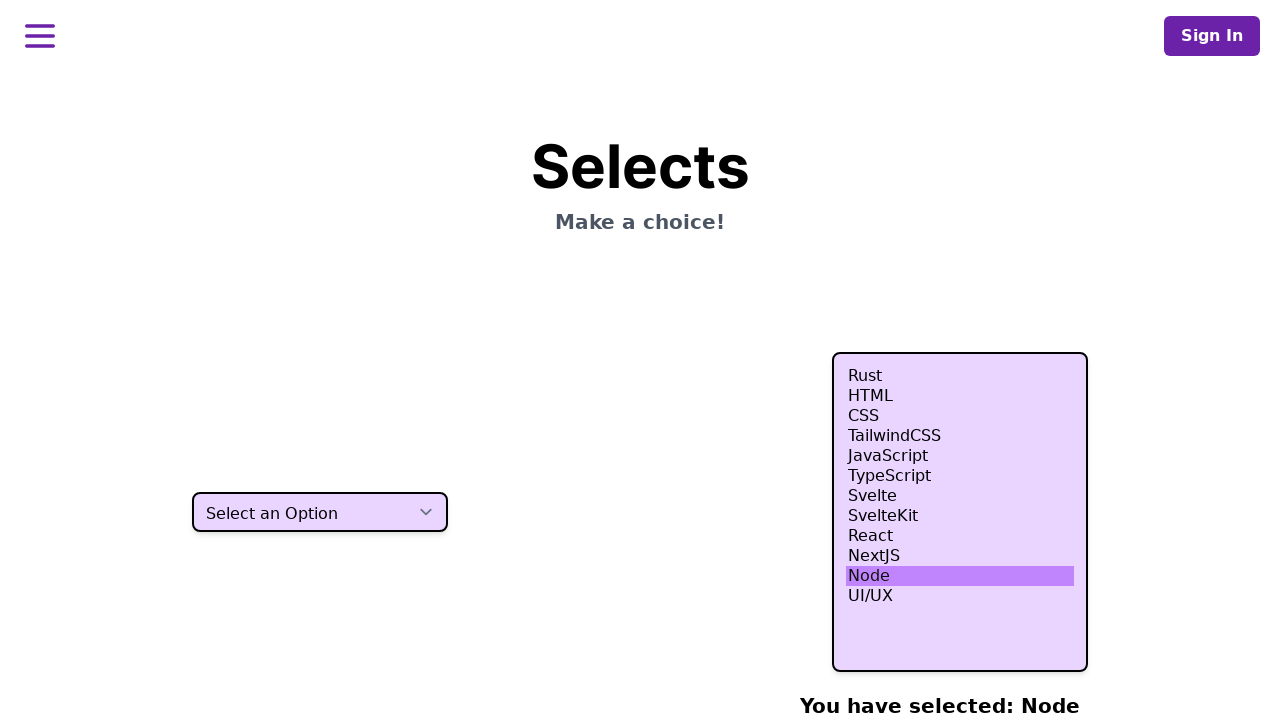

Waited 500ms to verify deselection
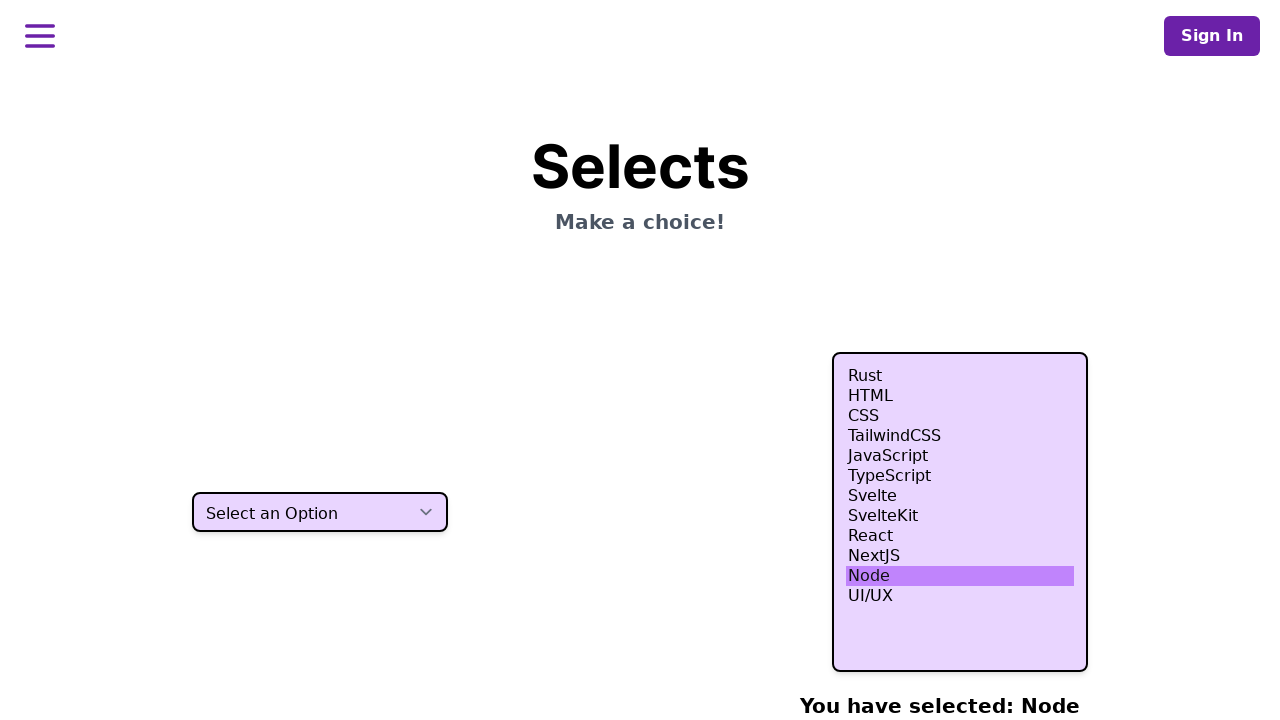

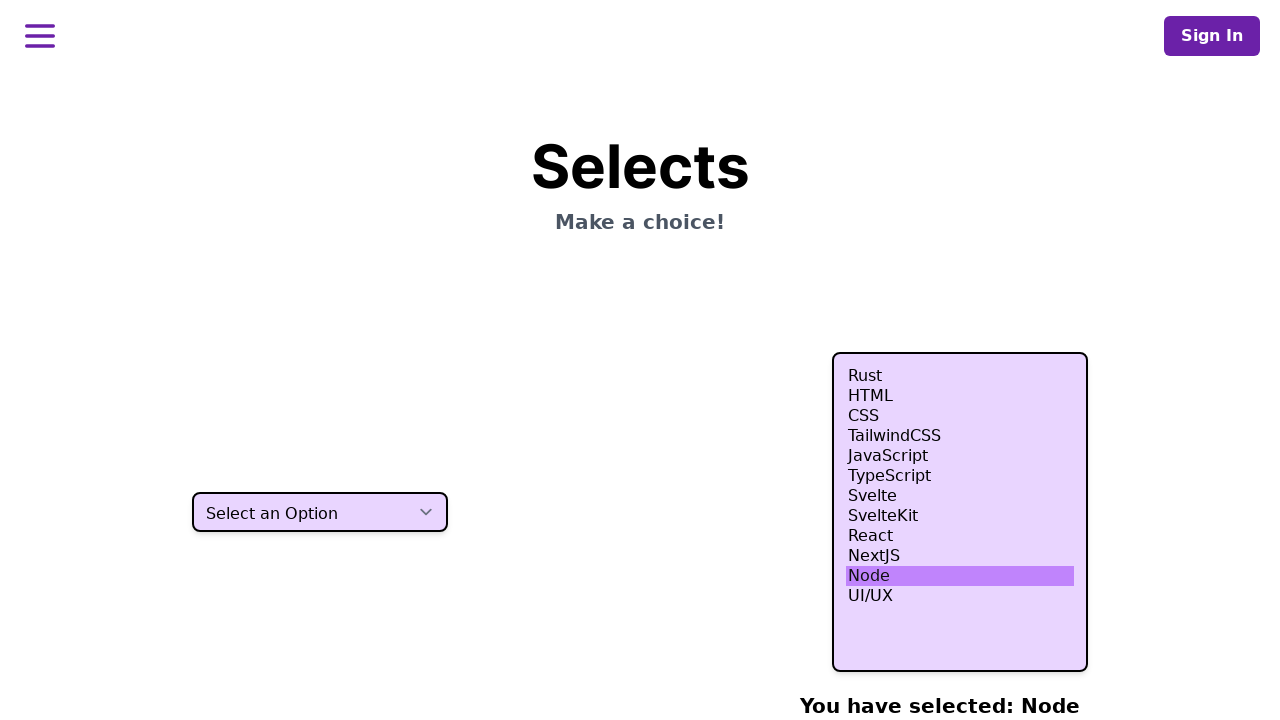